Tests a web form by entering text into a text box, submitting the form, and verifying the success message is displayed

Starting URL: https://www.selenium.dev/selenium/web/web-form.html

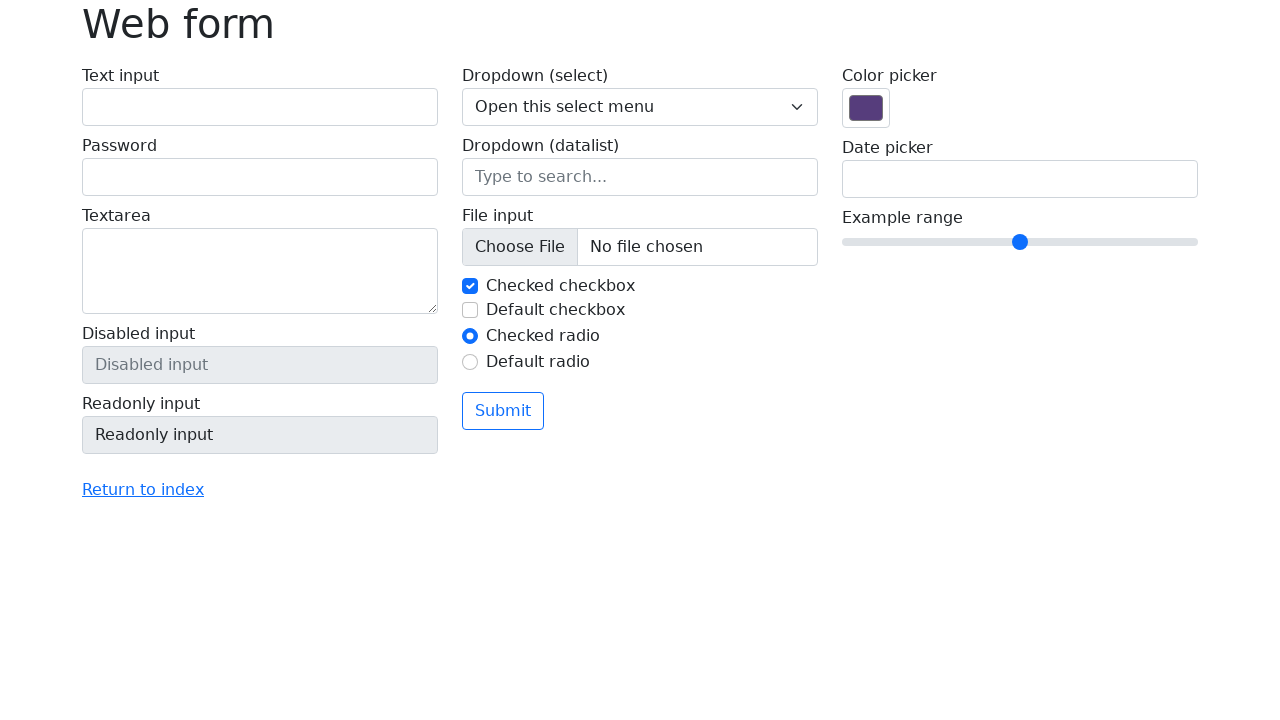

Verified page title is 'Web form'
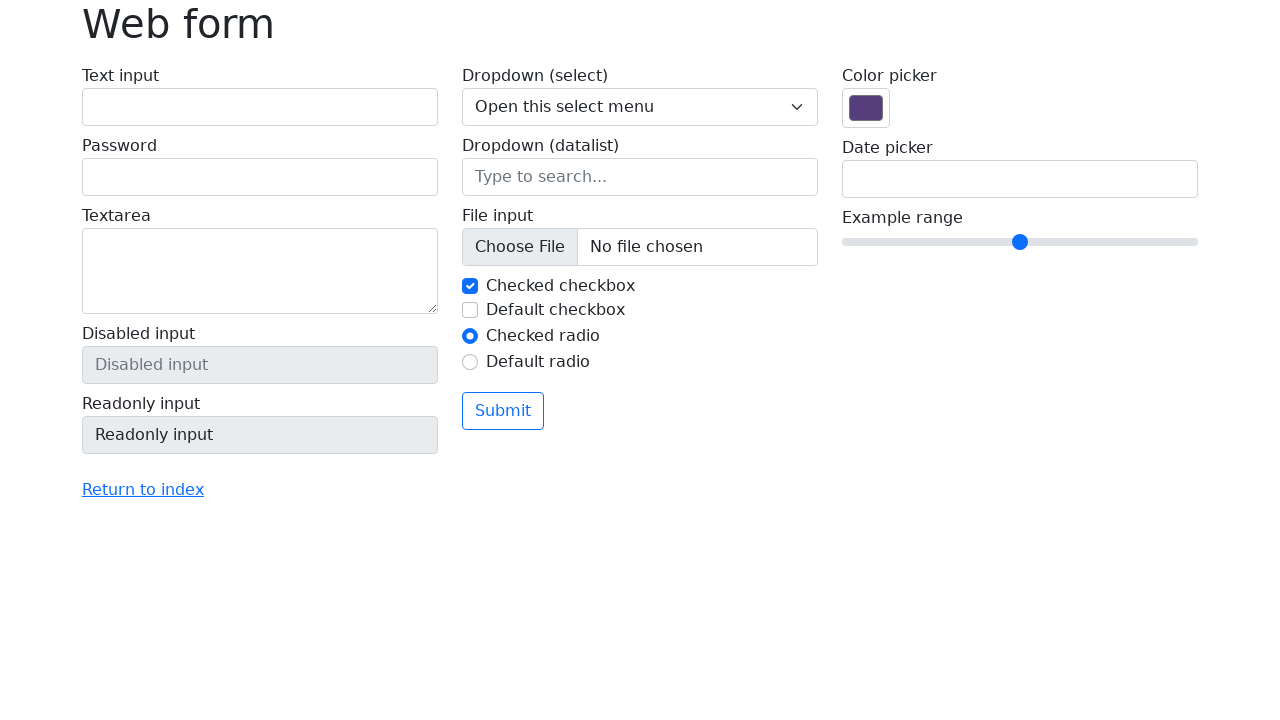

Entered 'Selenium' into the text input field on input[name='my-text']
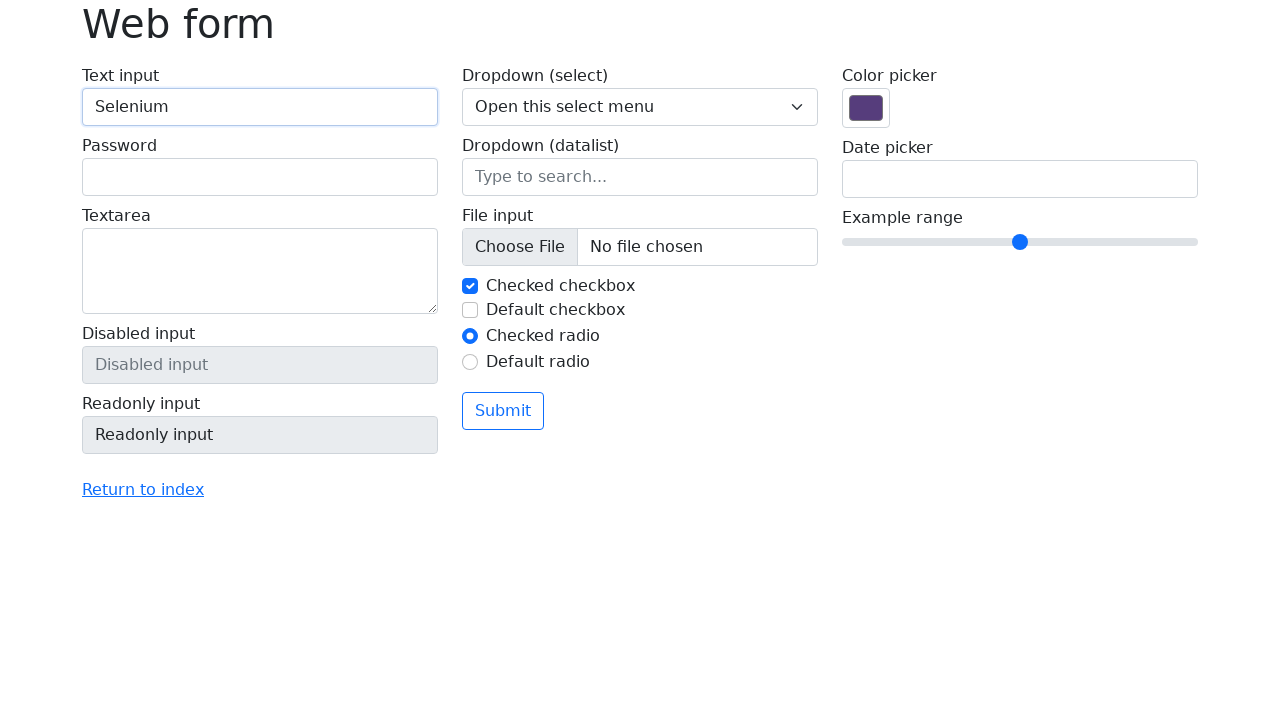

Clicked the submit button at (503, 411) on button
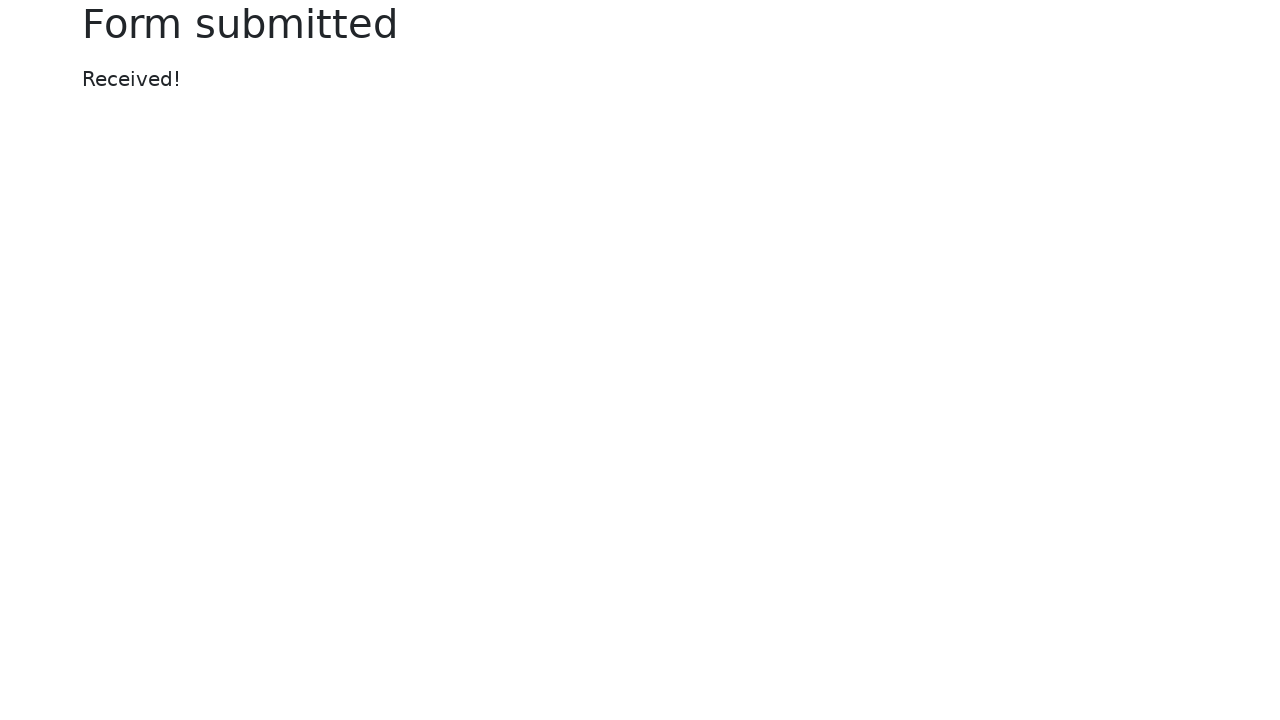

Success message element appeared
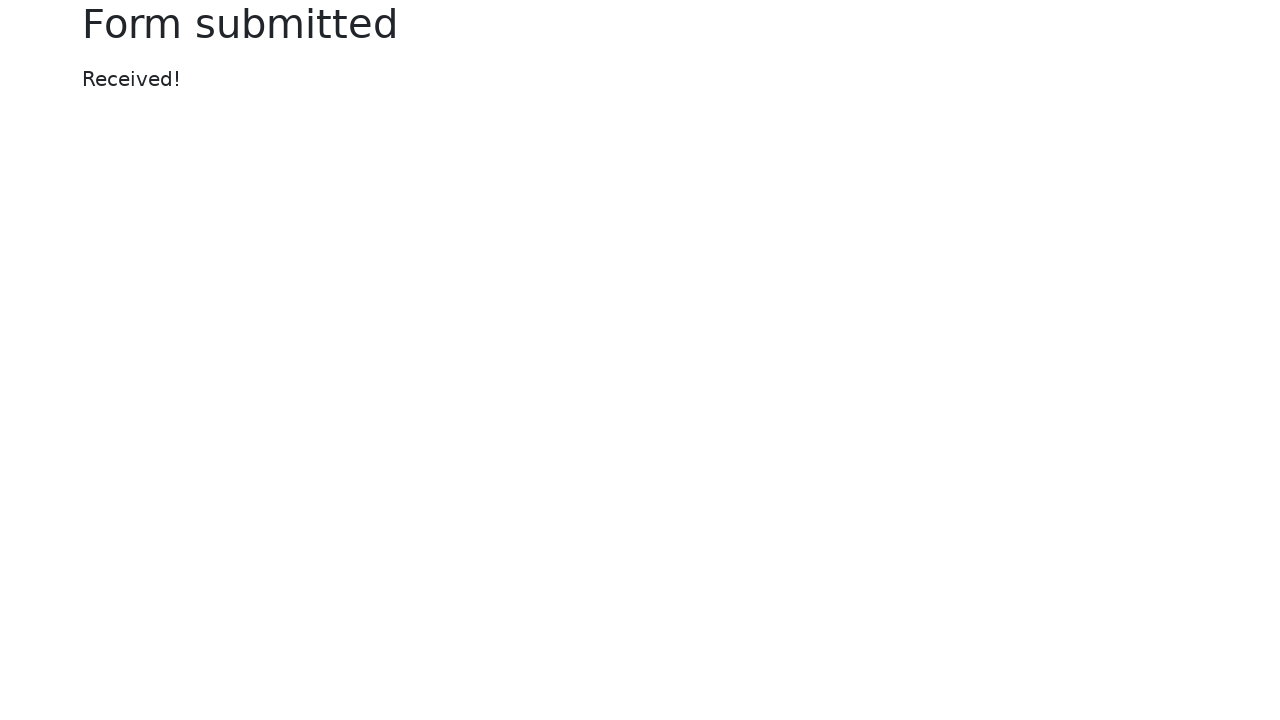

Verified success message displays 'Received!'
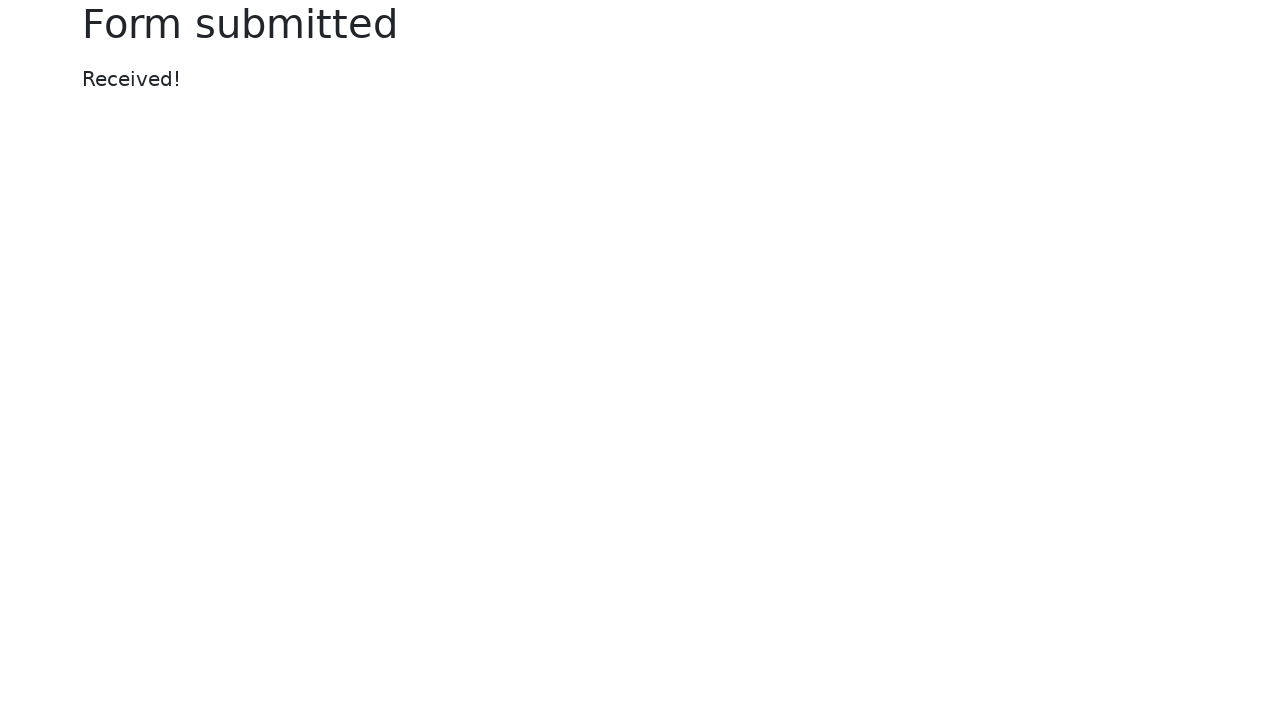

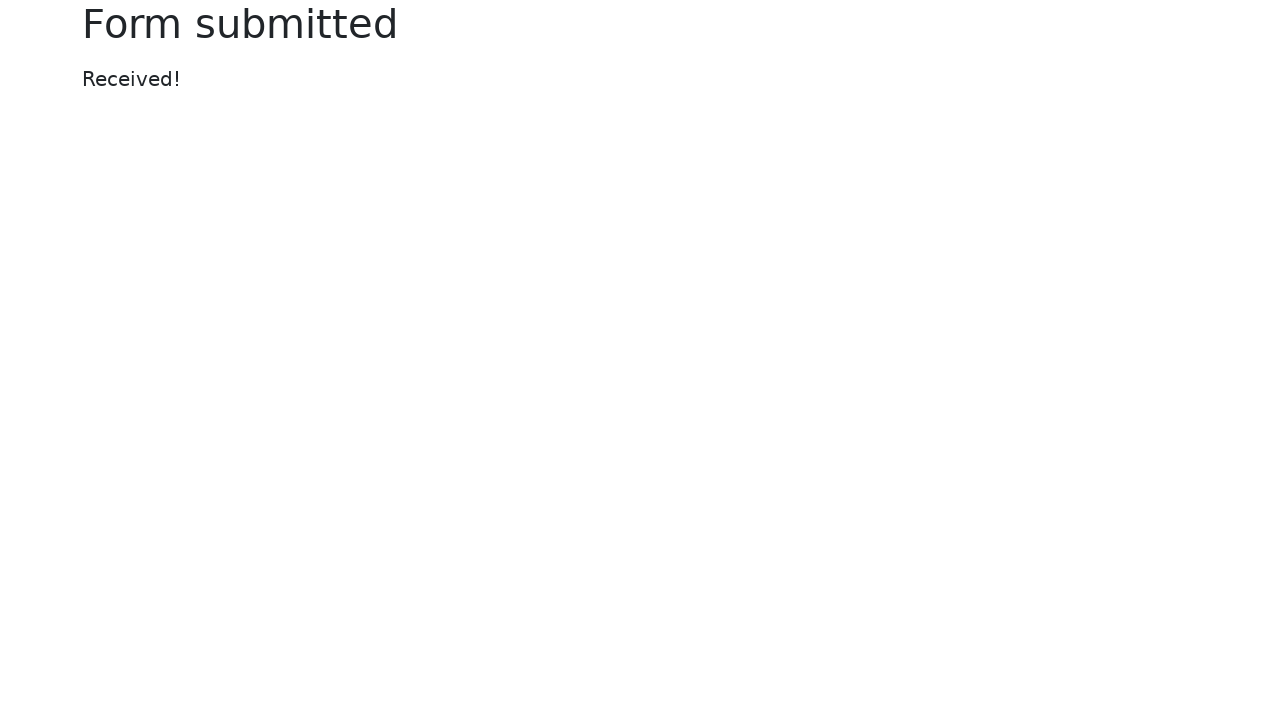